Tests jQuery UI date picker by opening the calendar, navigating to the previous month, and selecting the last day

Starting URL: https://jqueryui.com/datepicker/

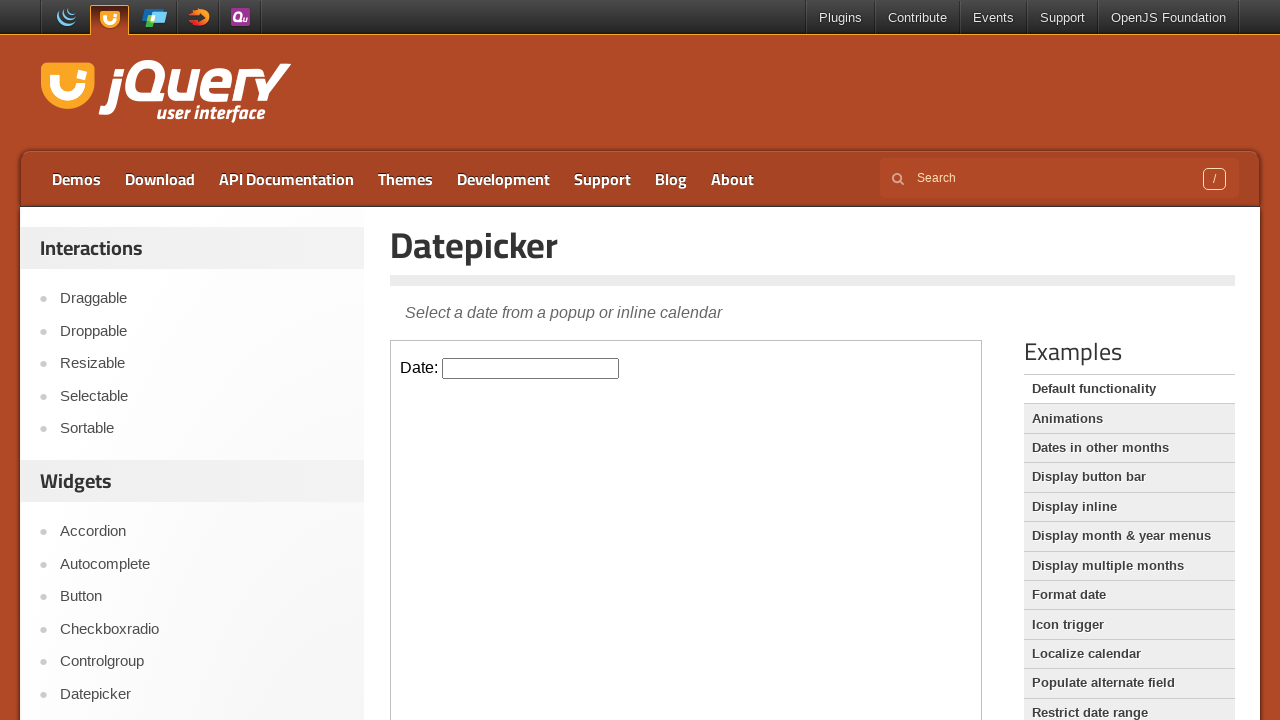

Located iframe containing the datepicker
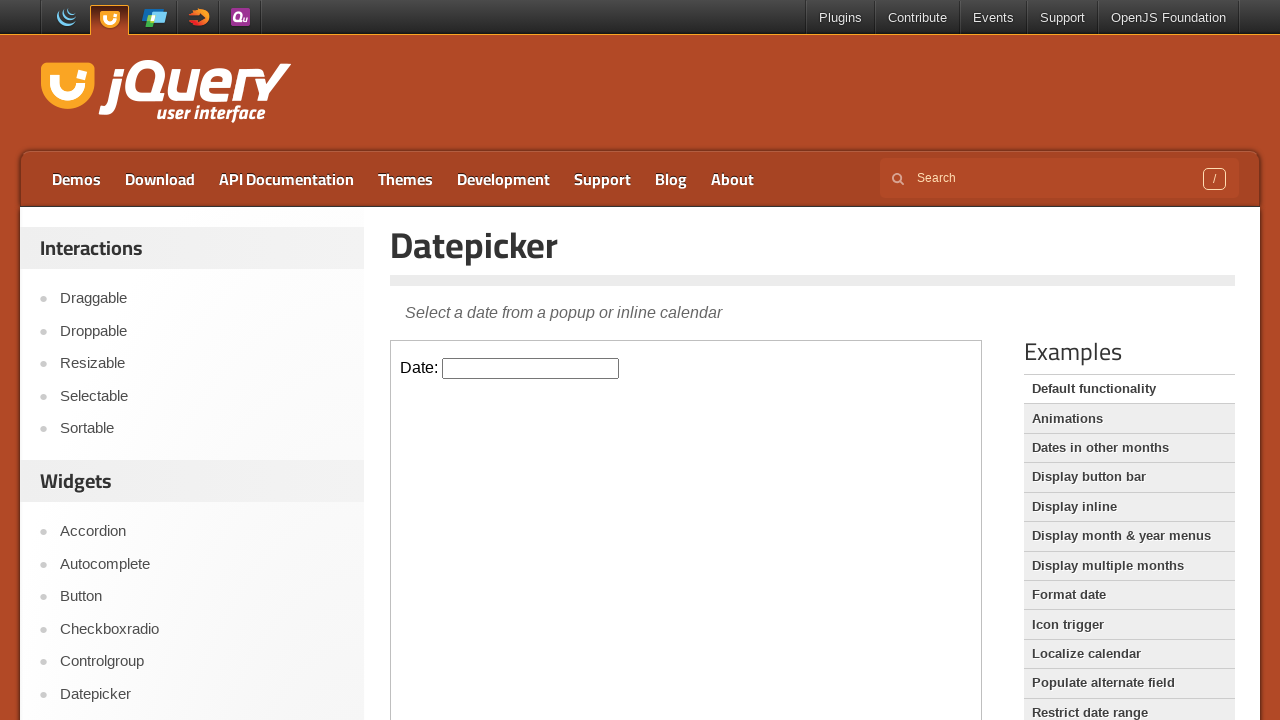

Clicked on date input field to open datepicker at (531, 368) on xpath=//*[@id='content']/iframe >> internal:control=enter-frame >> #datepicker
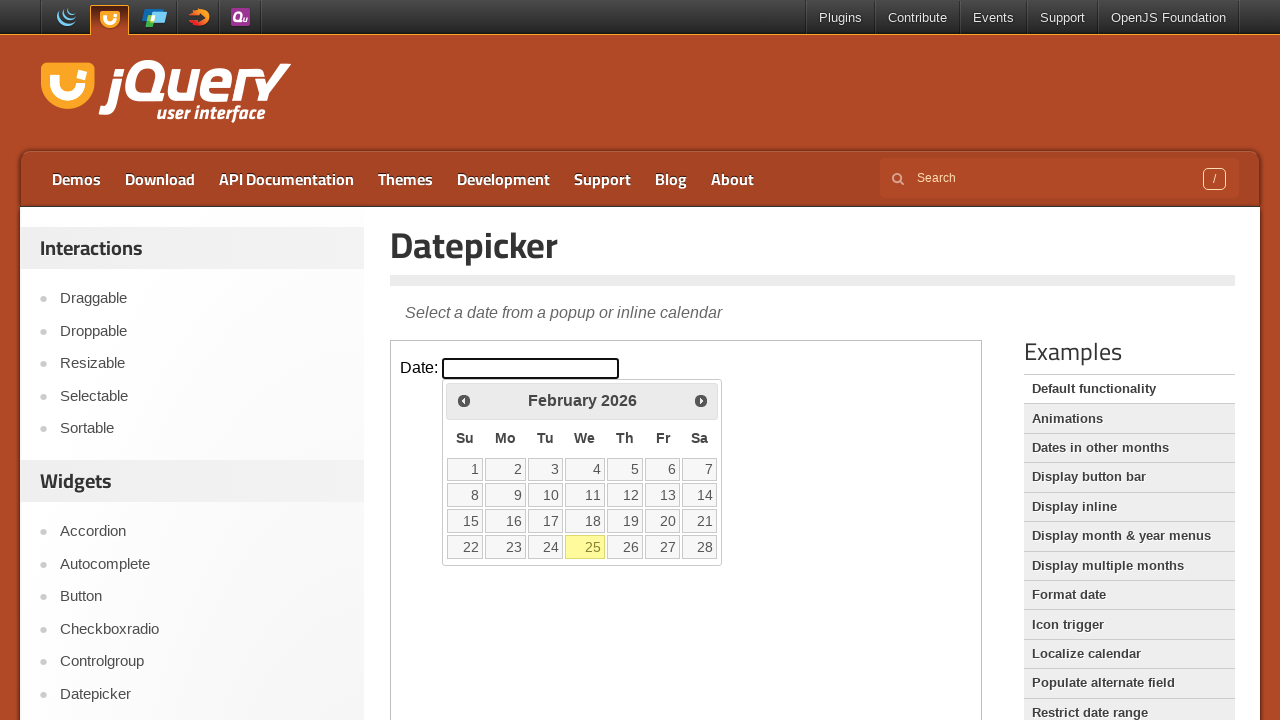

Clicked previous month arrow to navigate to previous month at (464, 400) on xpath=//*[@id='content']/iframe >> internal:control=enter-frame >> xpath=//*[@id
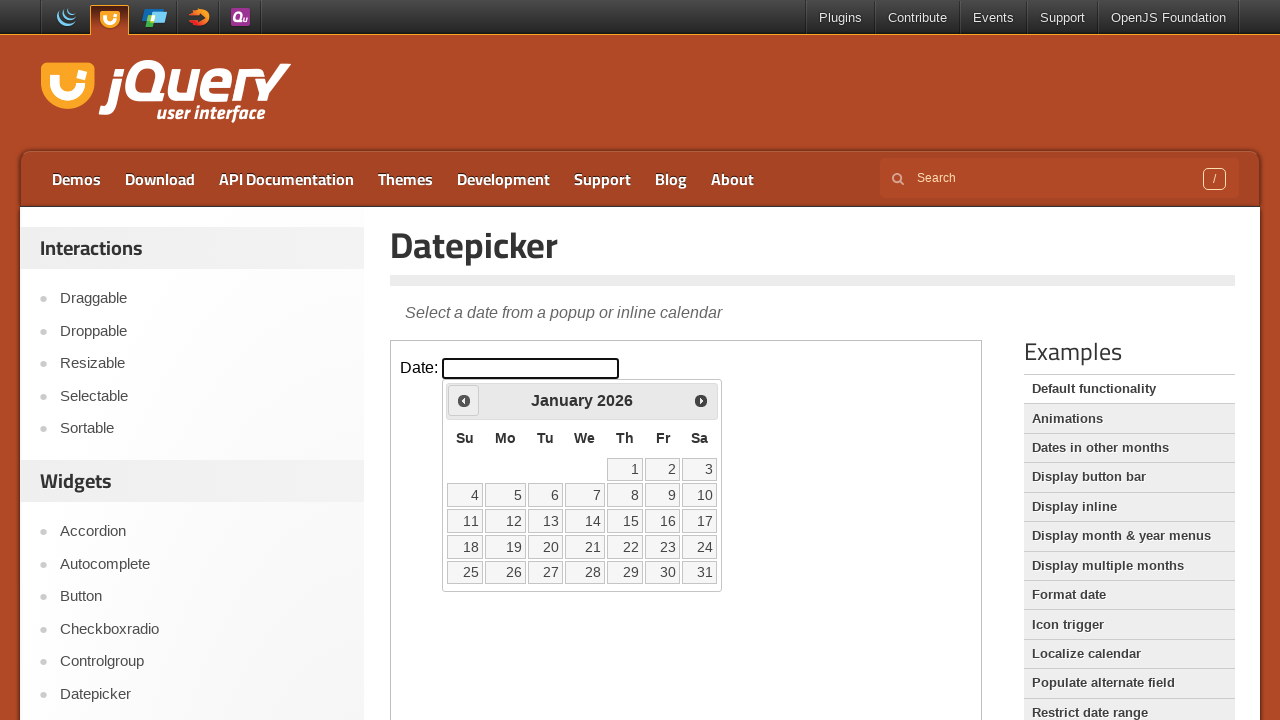

Located datepicker calendar table
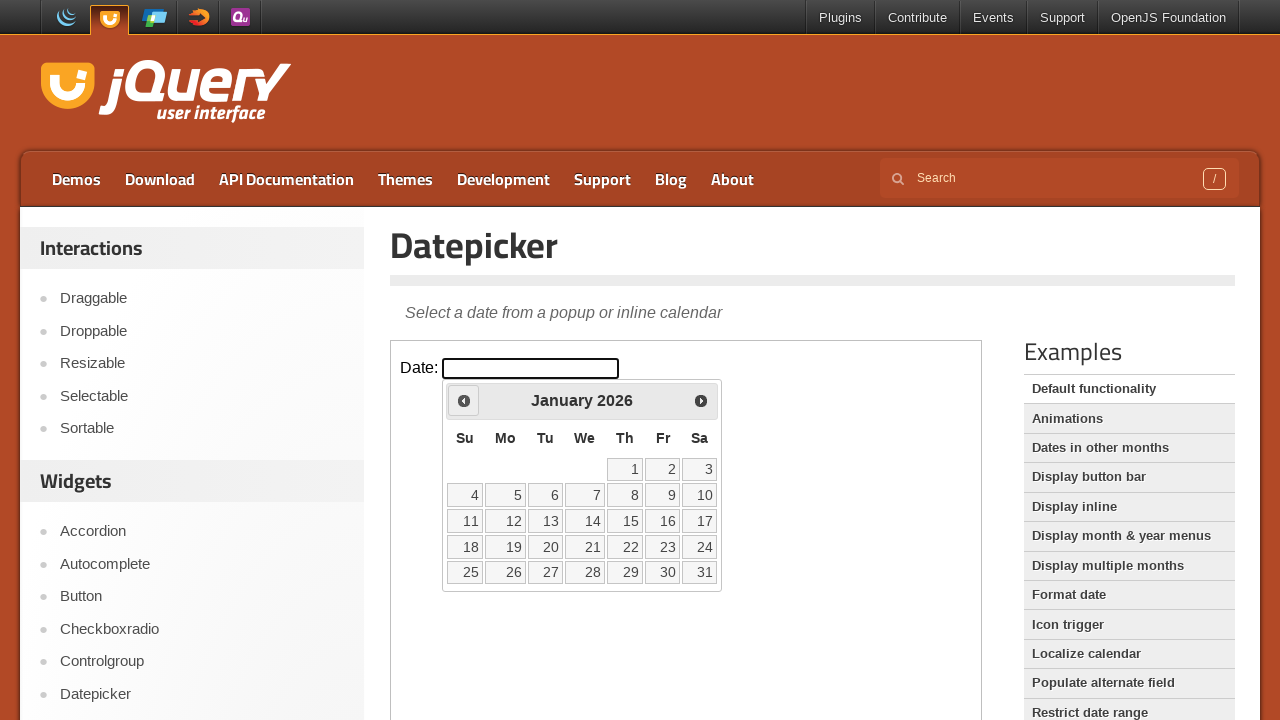

Retrieved all table rows from calendar
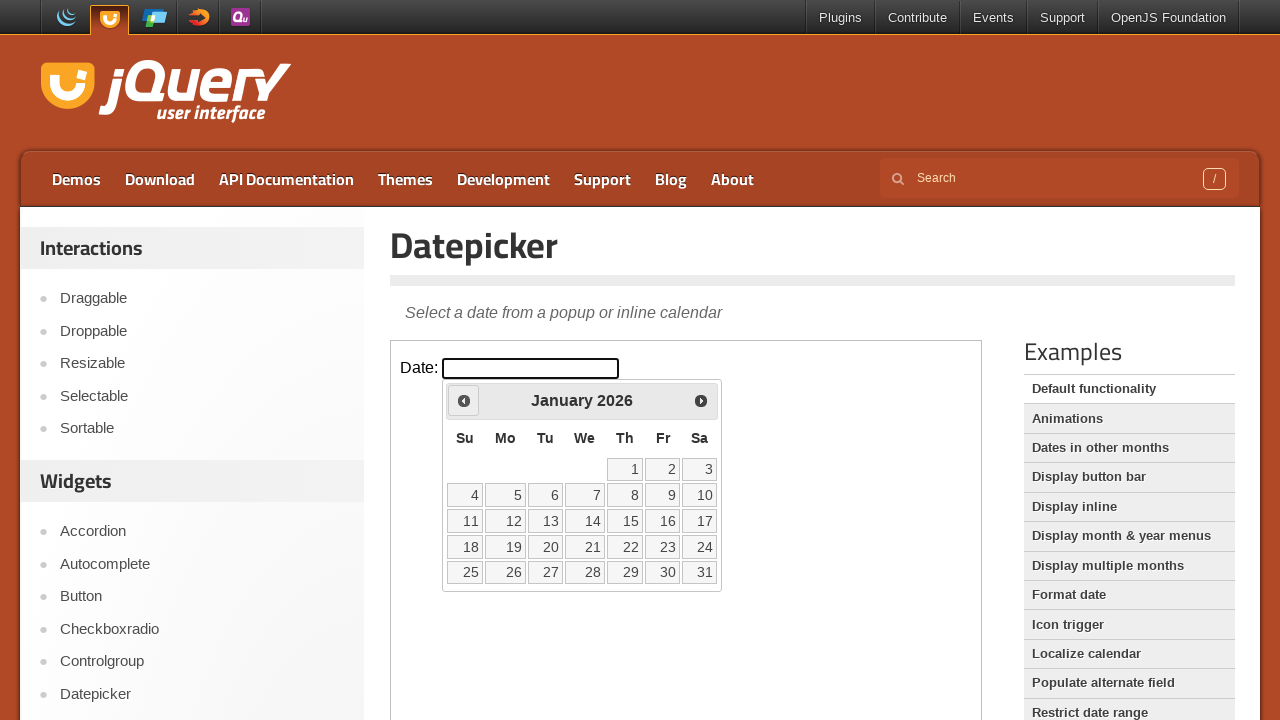

Retrieved all cells from last row of calendar
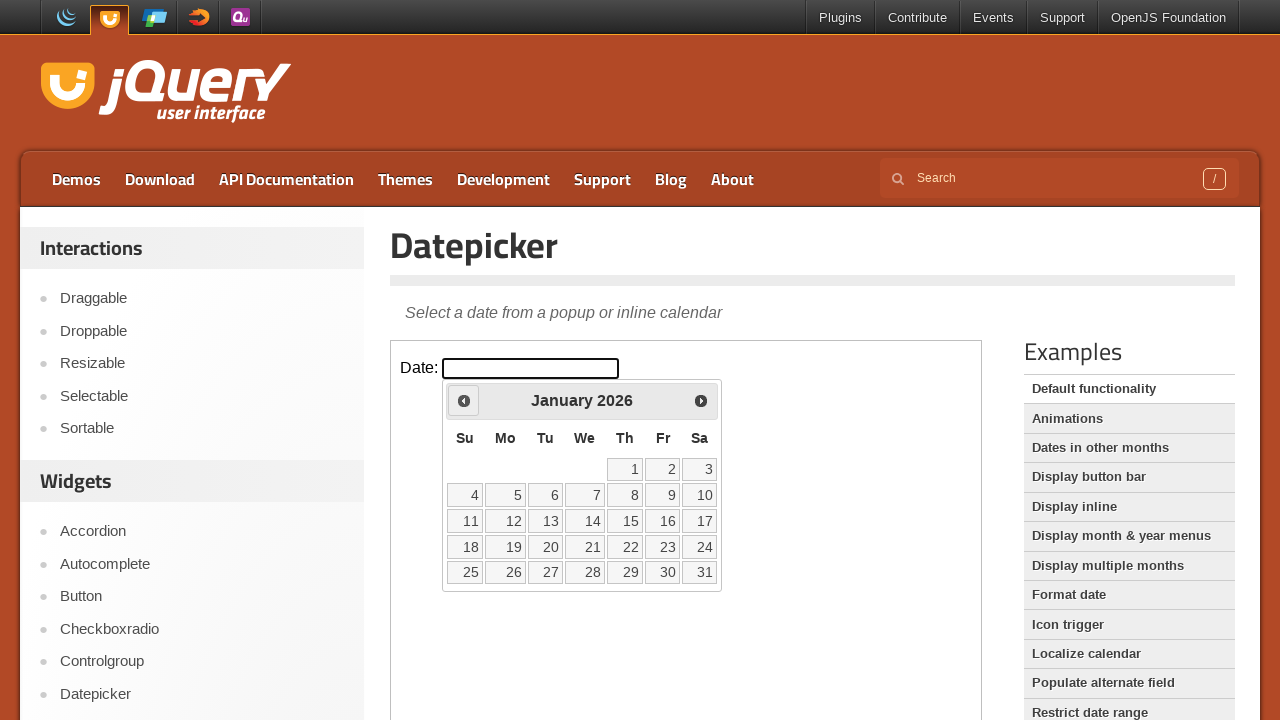

Clicked last day of the previous month at (700, 572) on xpath=//*[@id='content']/iframe >> internal:control=enter-frame >> xpath=//*[@id
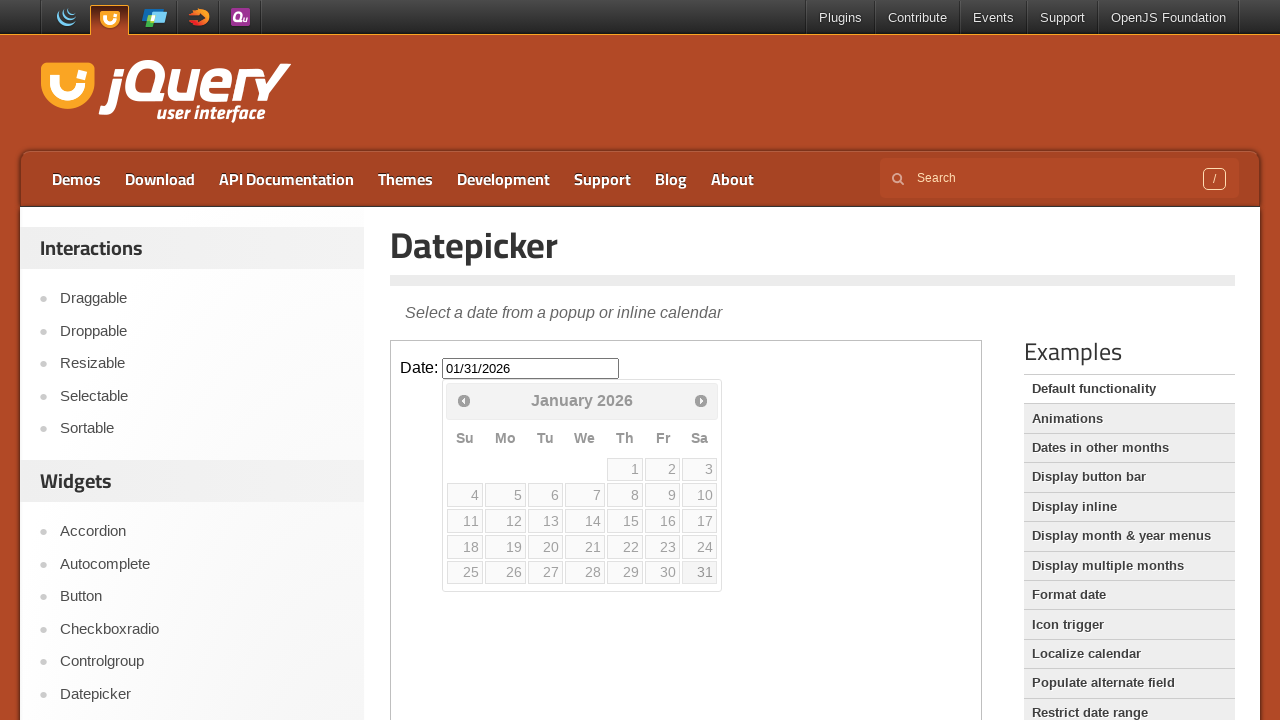

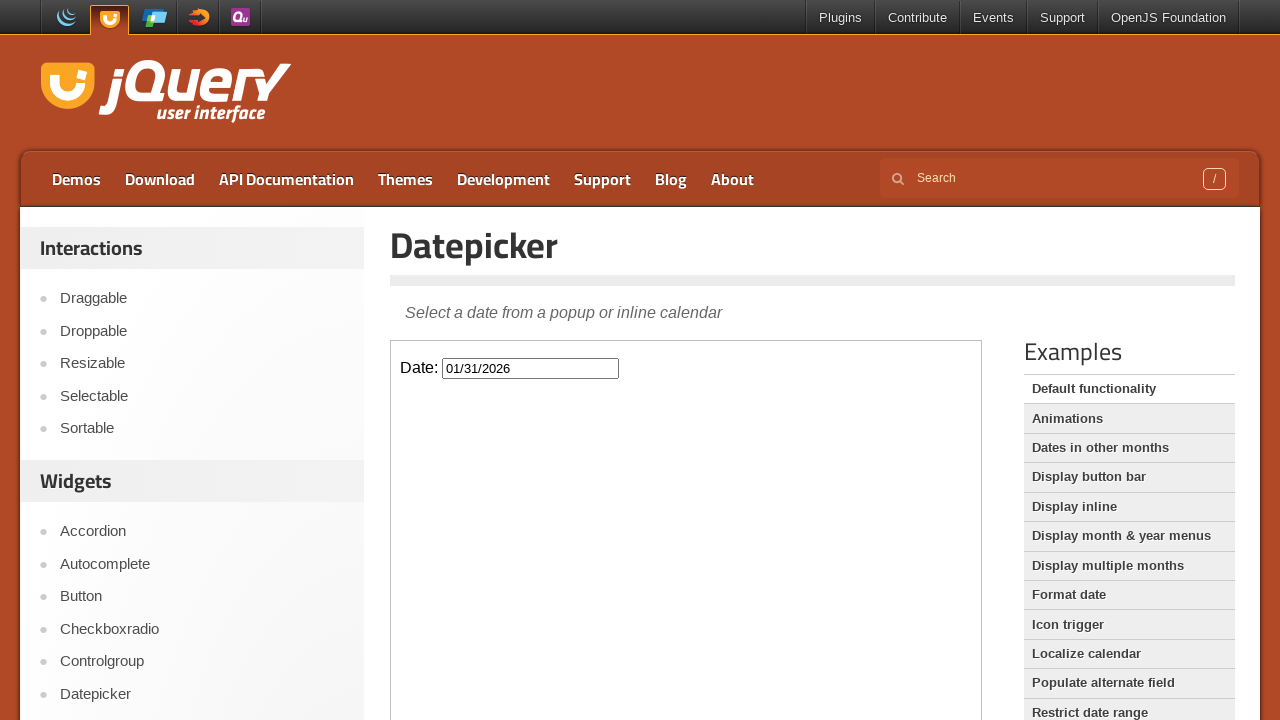